Tests handling different types of JavaScript alerts including accept, dismiss, and prompt alerts on a practice page

Starting URL: https://letcode.in/alert

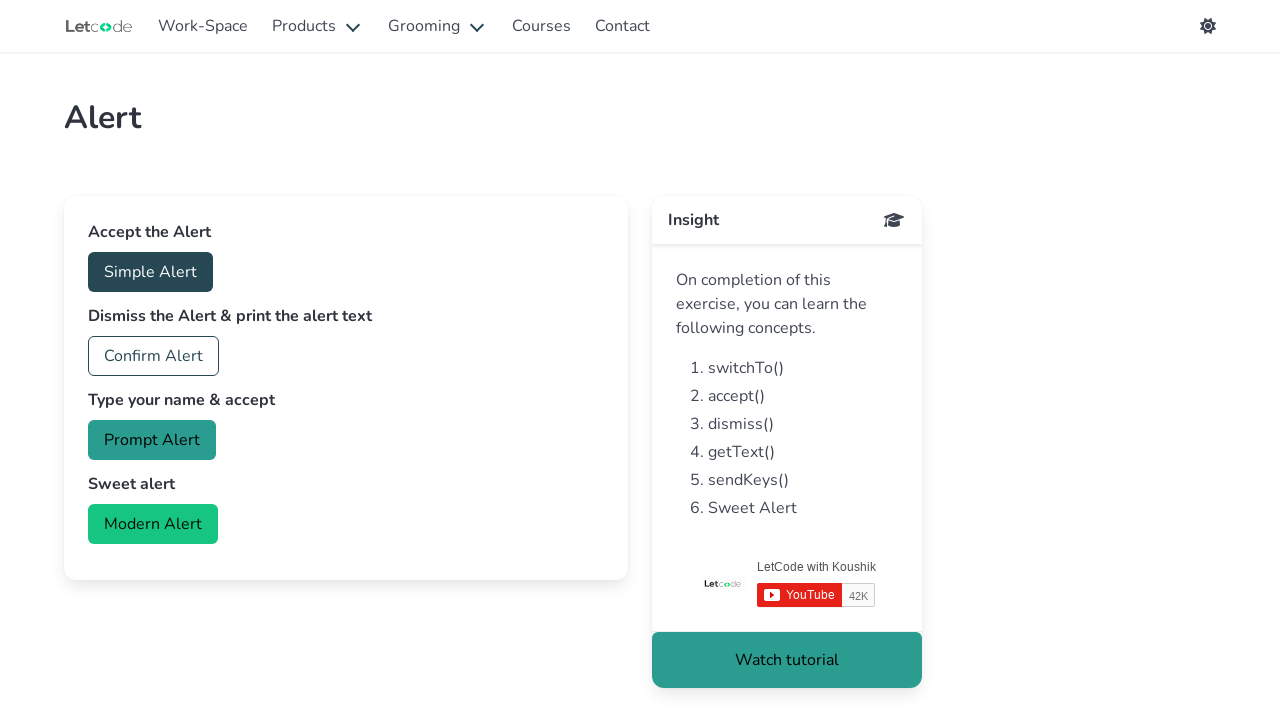

Clicked accept alert button at (150, 272) on #accept
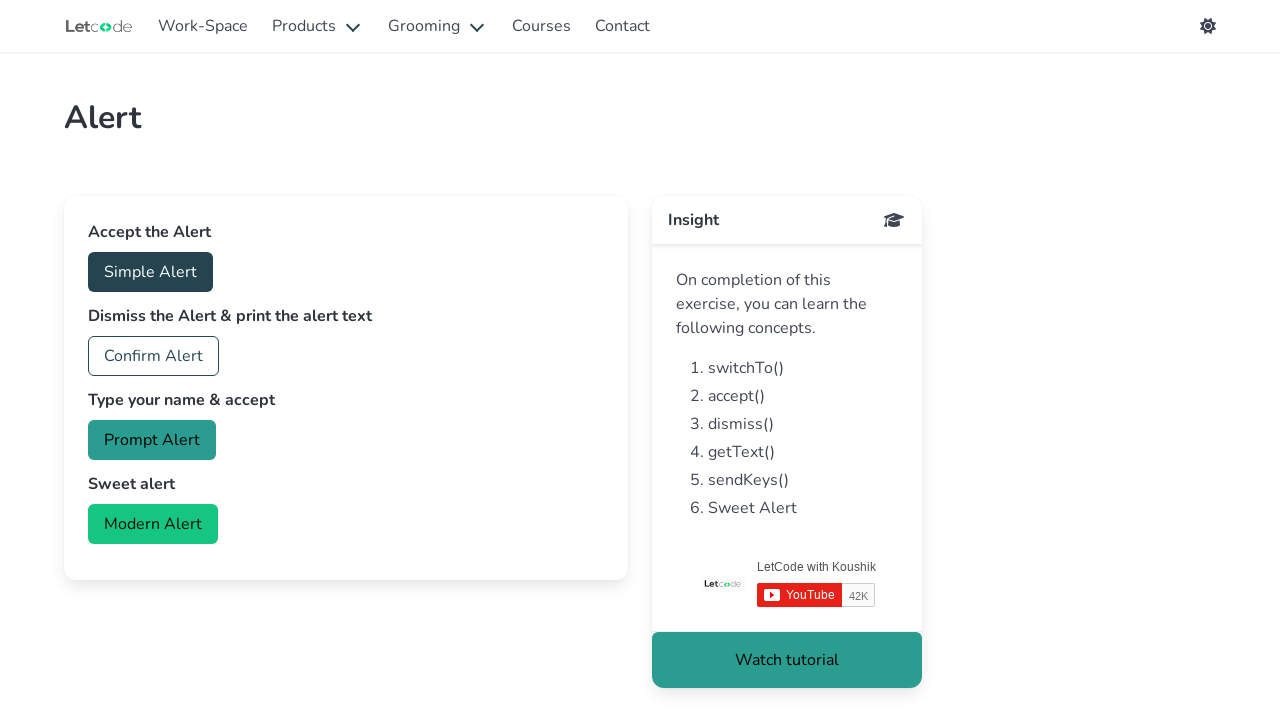

Set up handler to accept JavaScript alert dialog
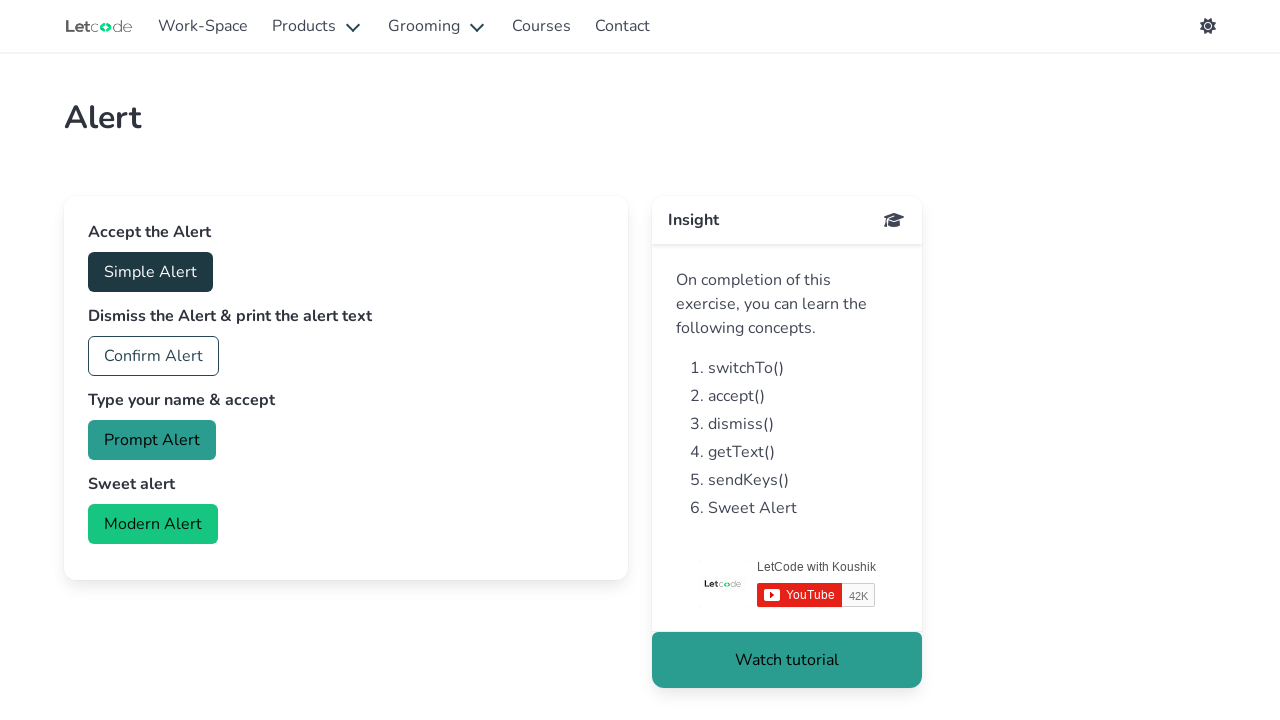

Clicked confirm alert button at (154, 356) on #confirm
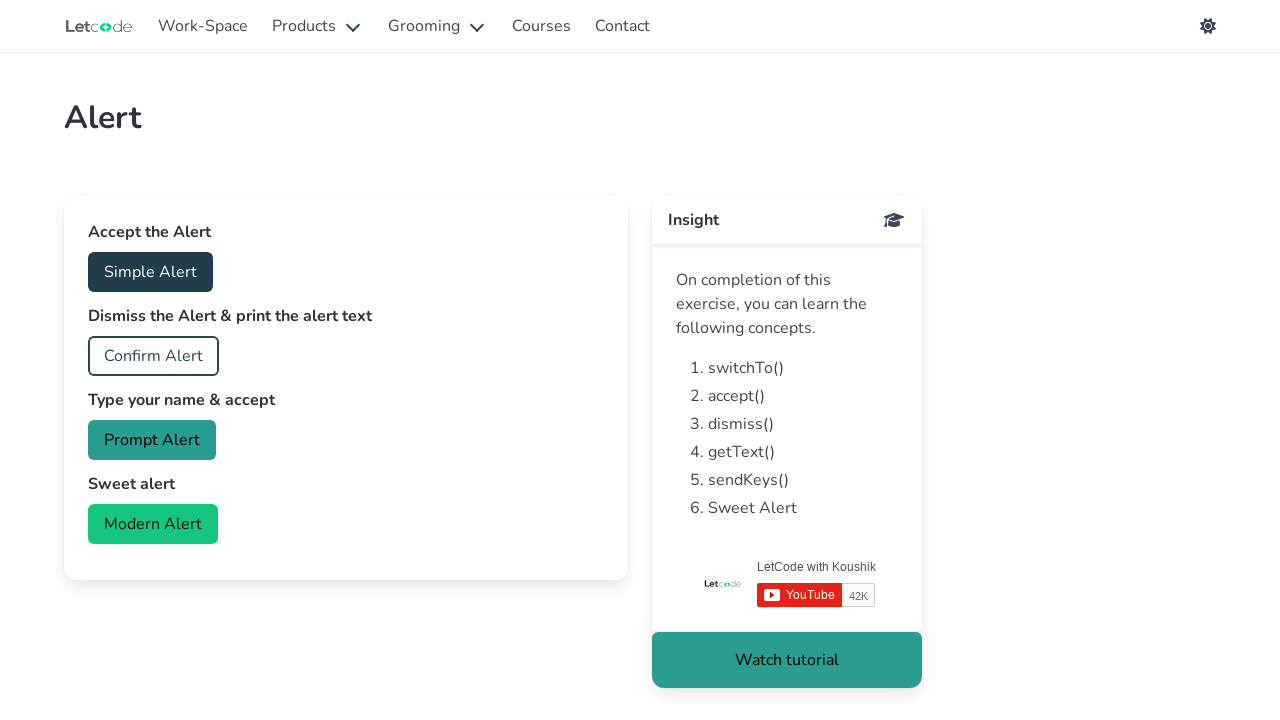

Set up handler to dismiss JavaScript alert dialog
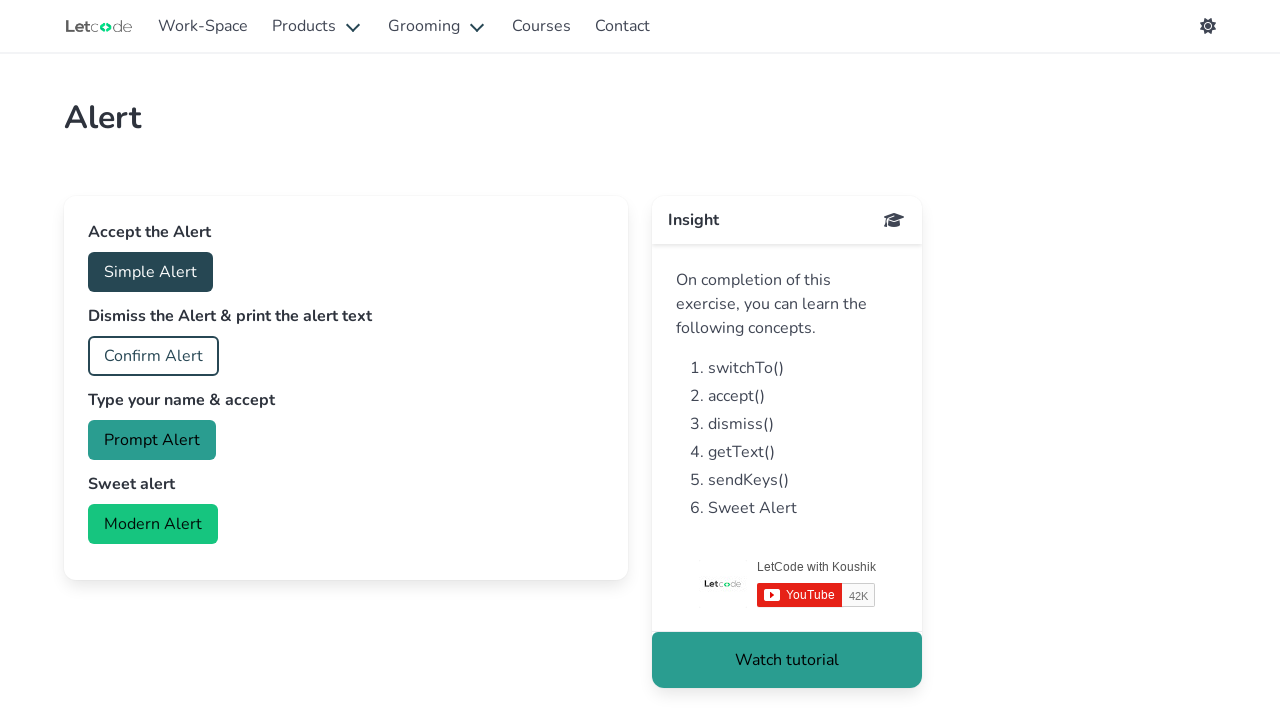

Clicked prompt alert button at (152, 440) on #prompt
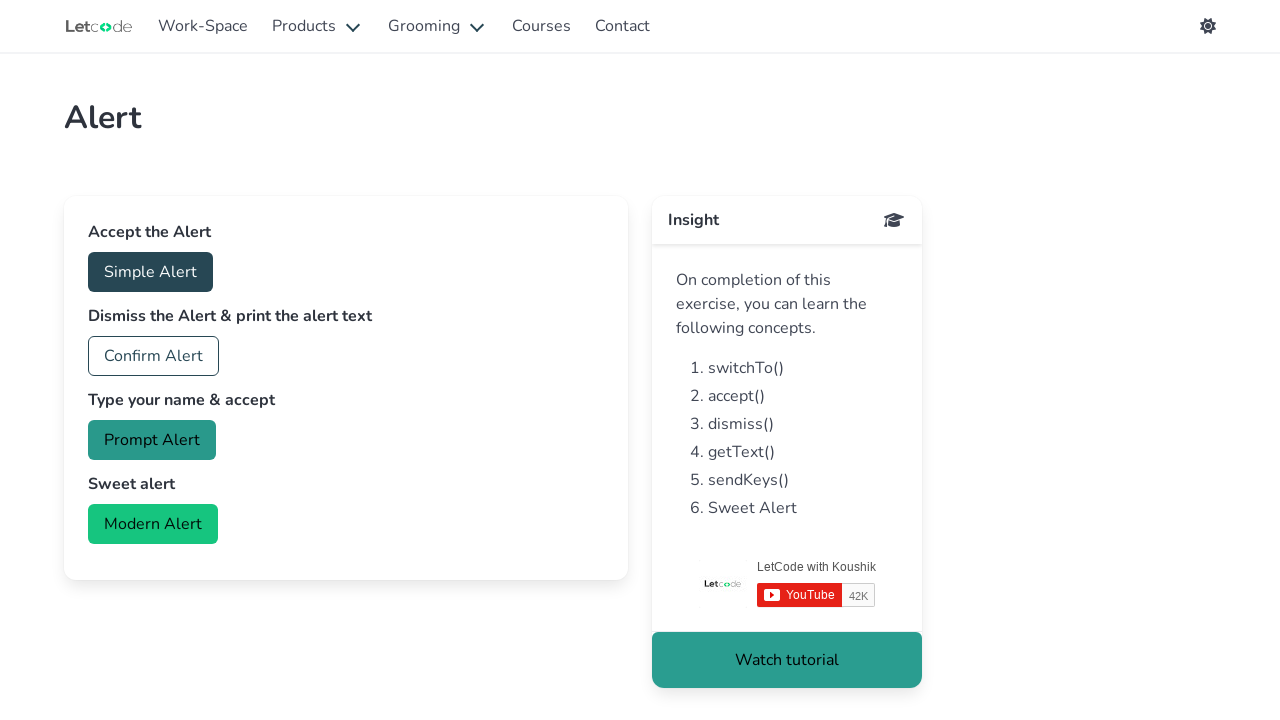

Set up handler to accept prompt dialog with text 'testuser123'
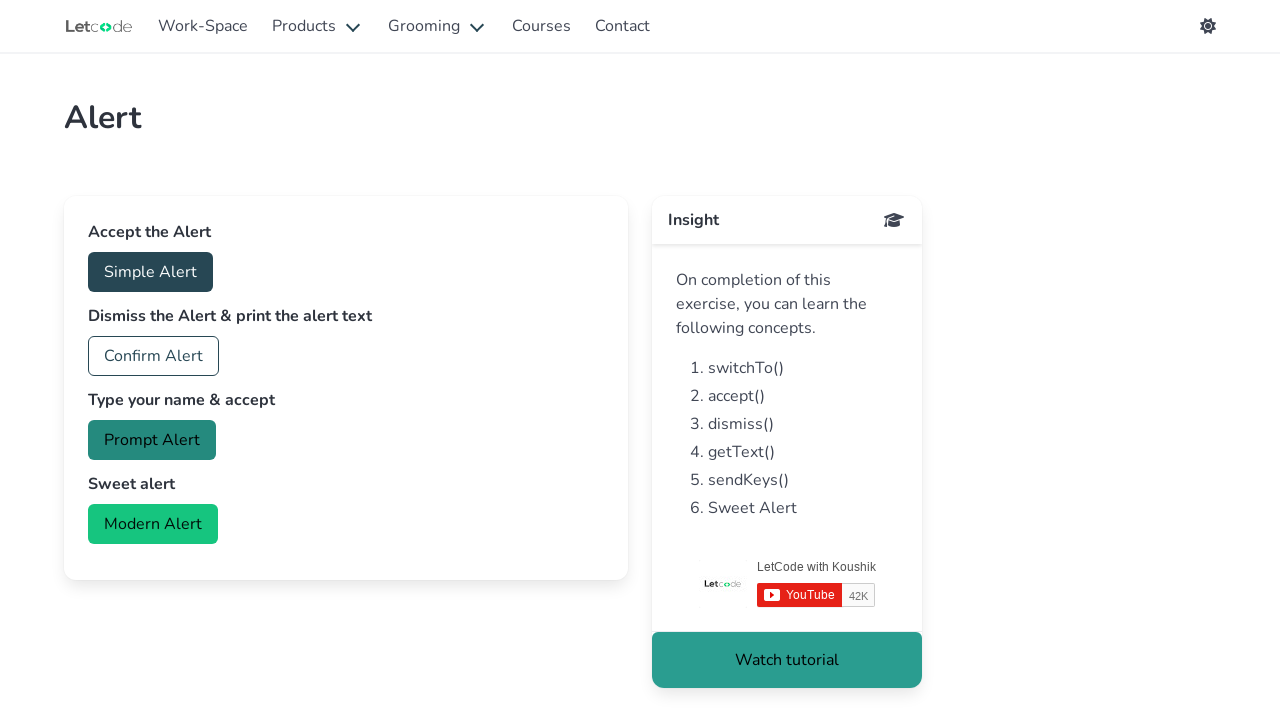

Clicked modern/sweet alert button at (153, 524) on #modern
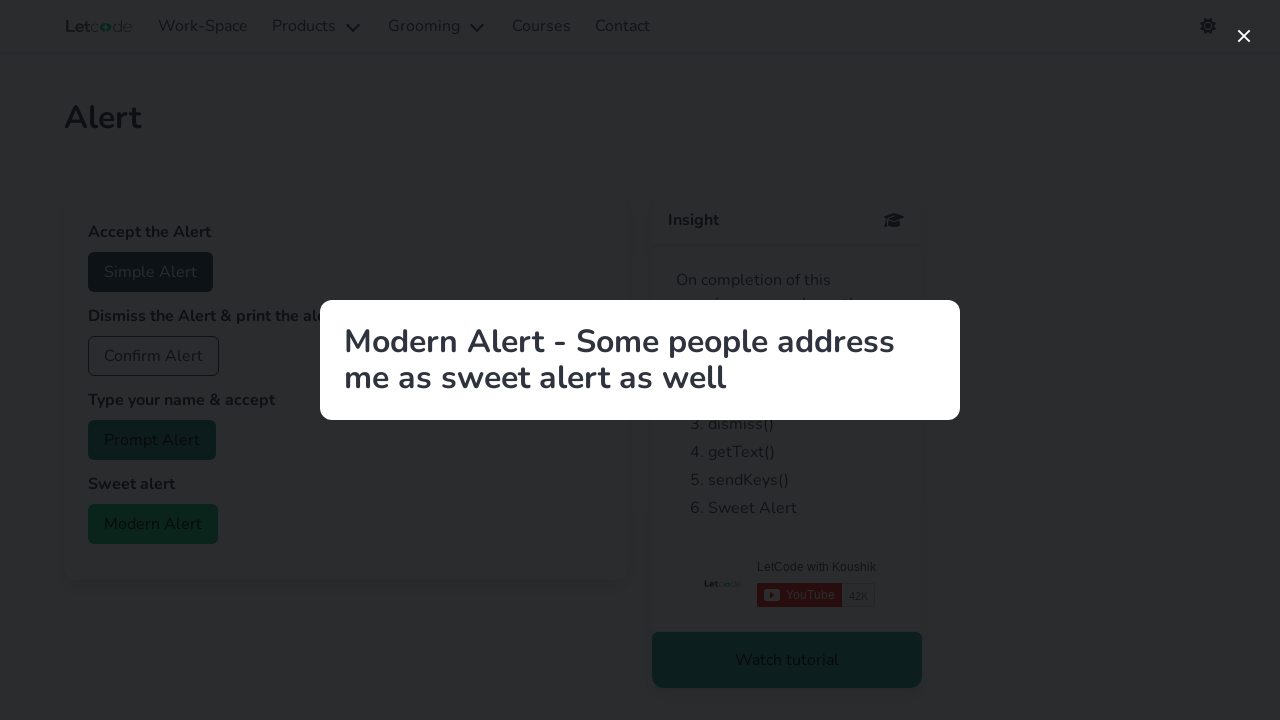

Closed modern alert modal by clicking close button at (1244, 36) on .modal-close.is-large
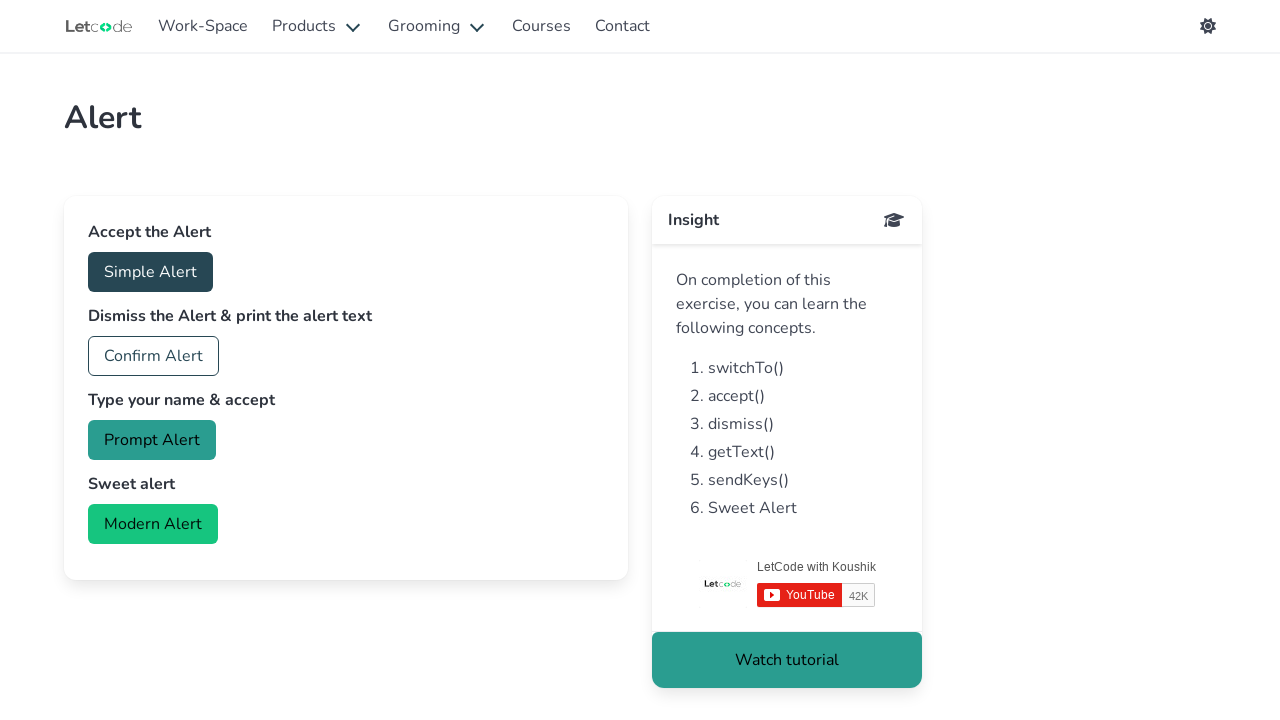

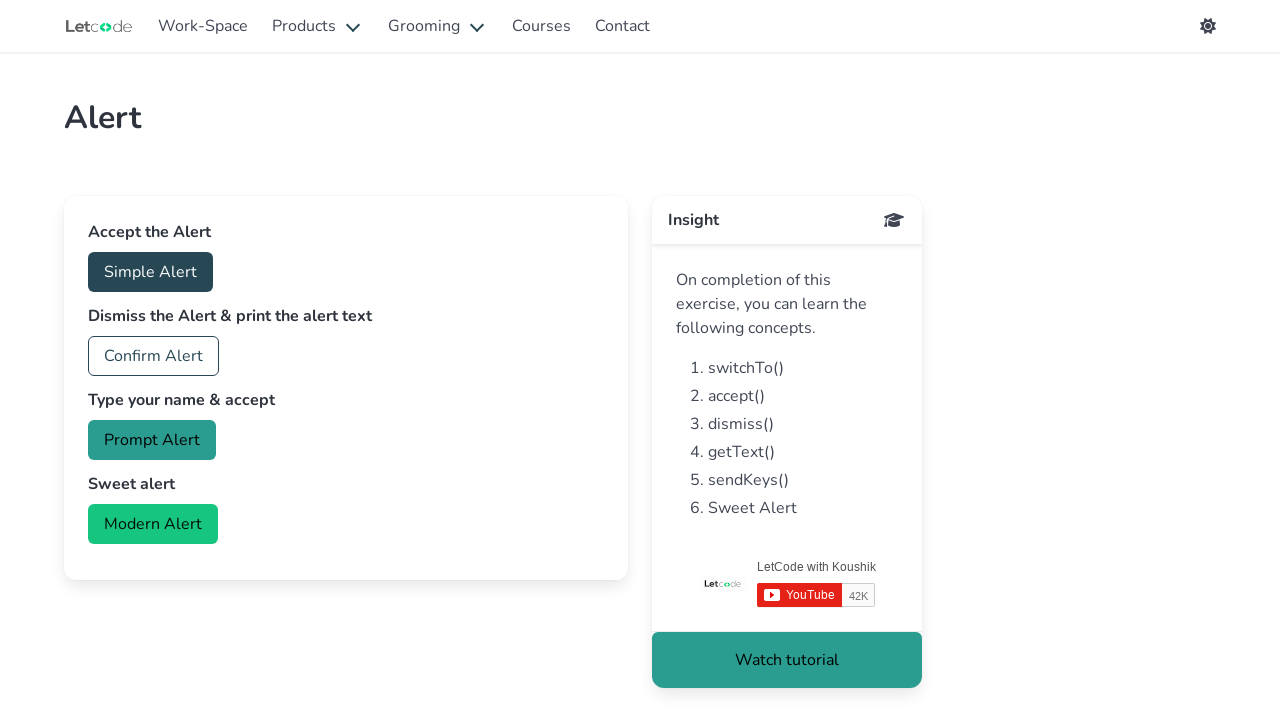